Navigates to AutomationTalks website and verifies the page loads by checking the title

Starting URL: https://www.AutomationTalks.com/

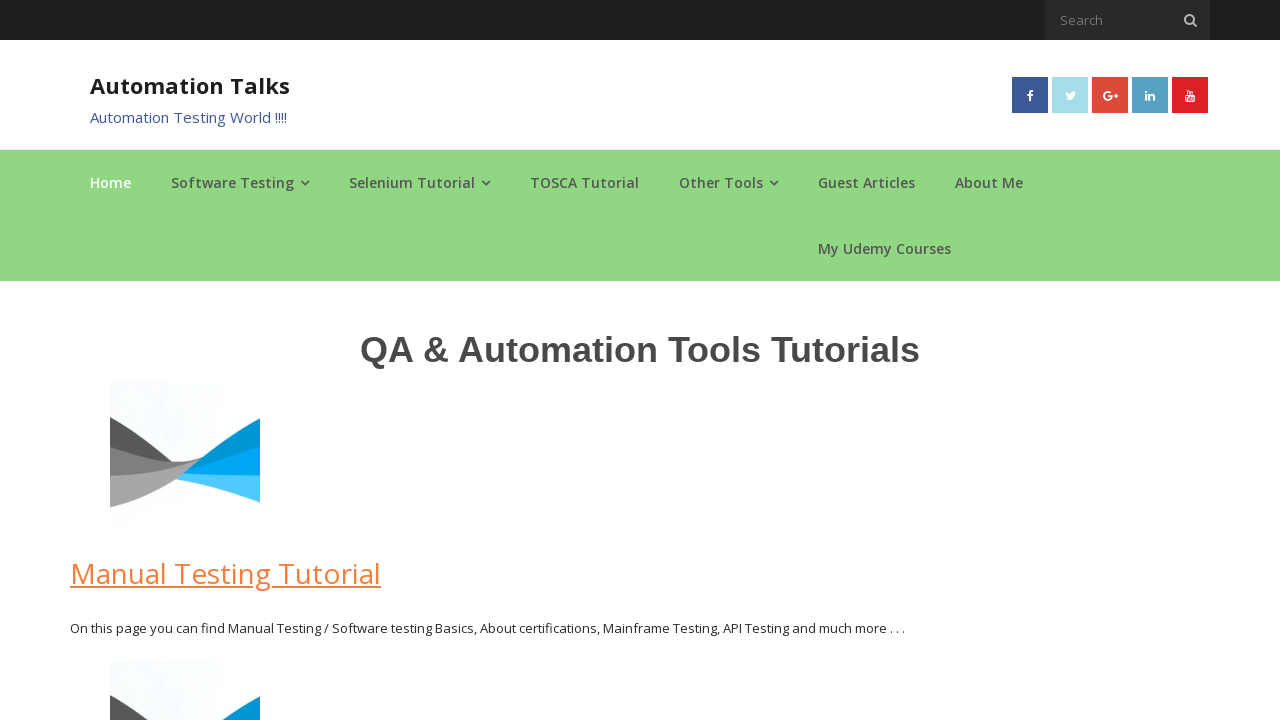

Navigated to AutomationTalks website
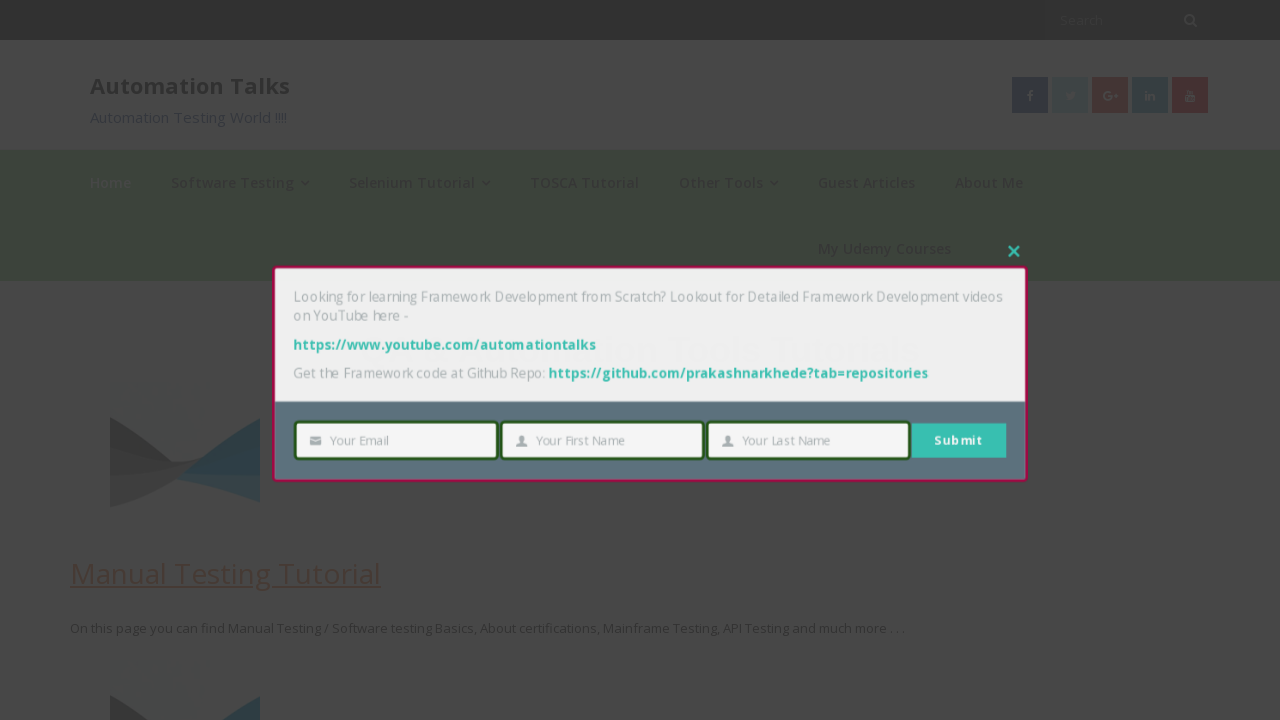

Page loaded and DOM content parsed
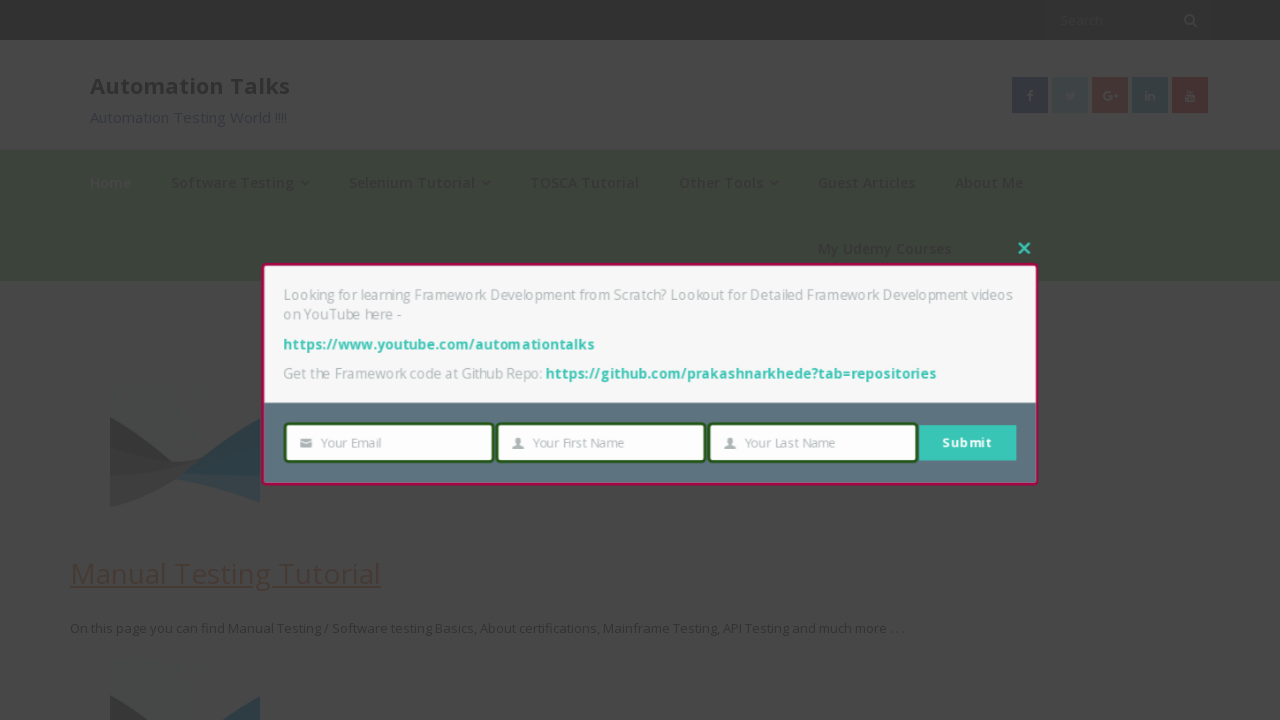

Retrieved page title
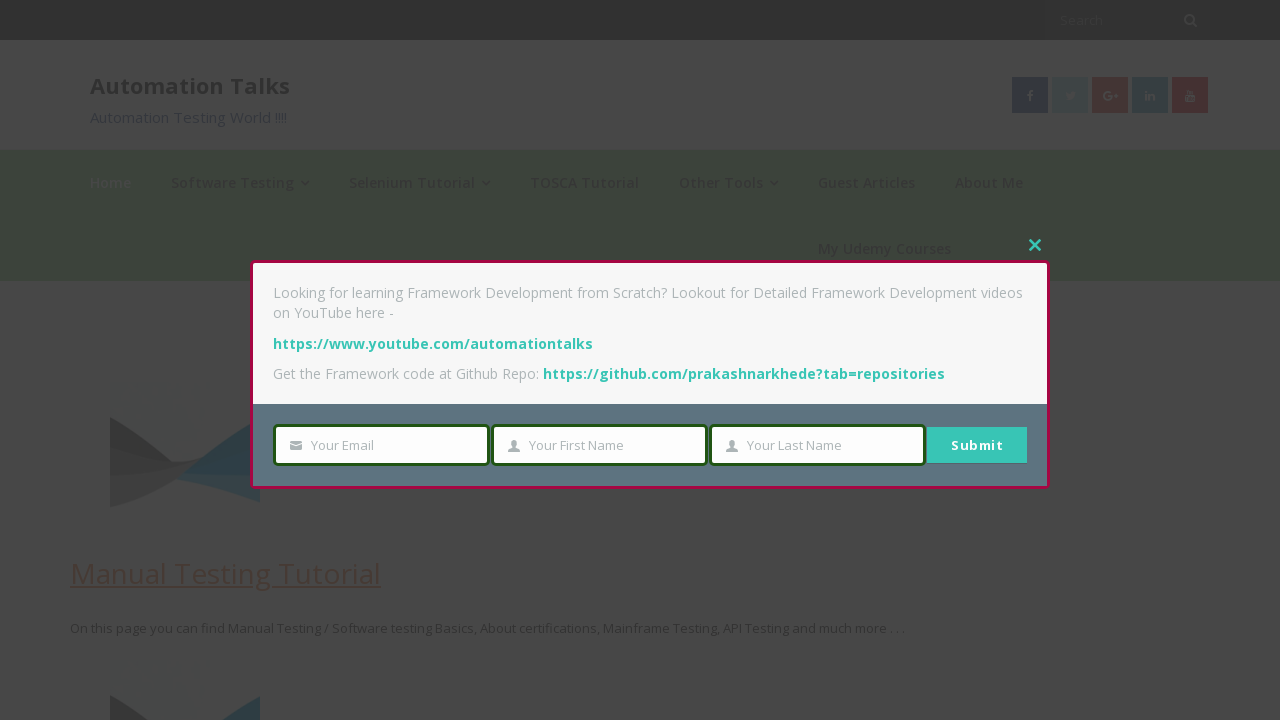

Verified page title is not empty
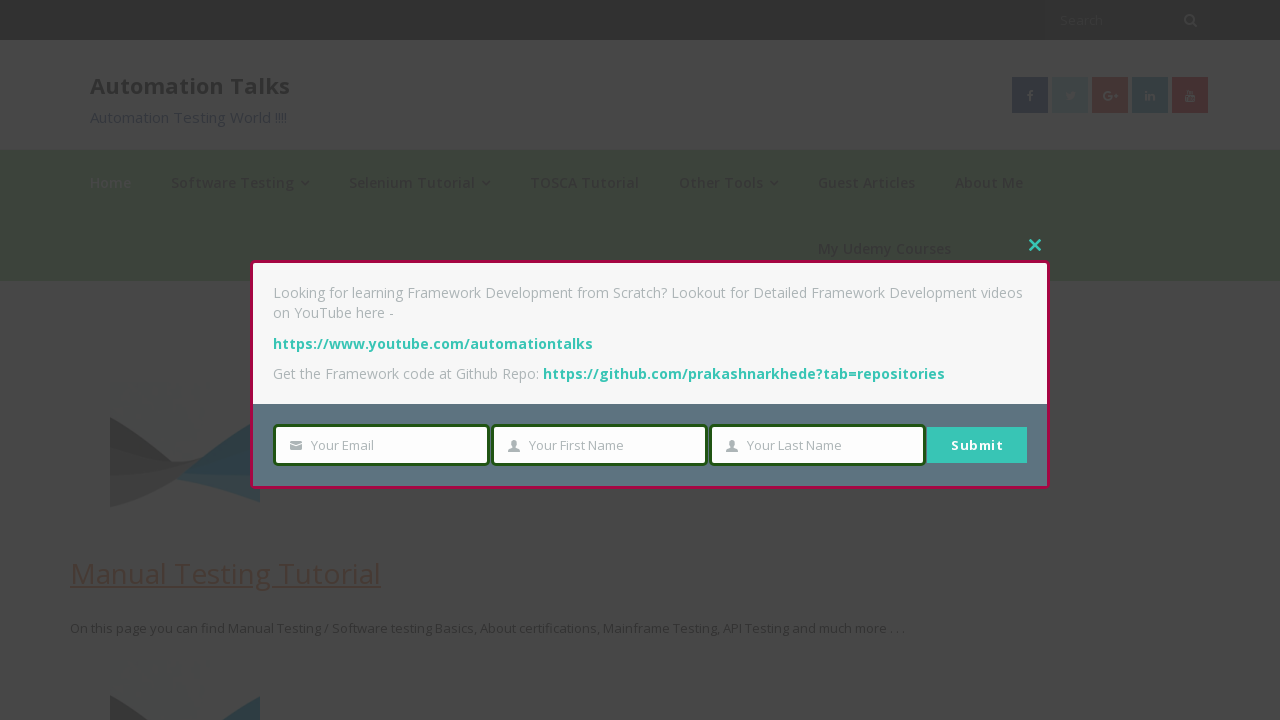

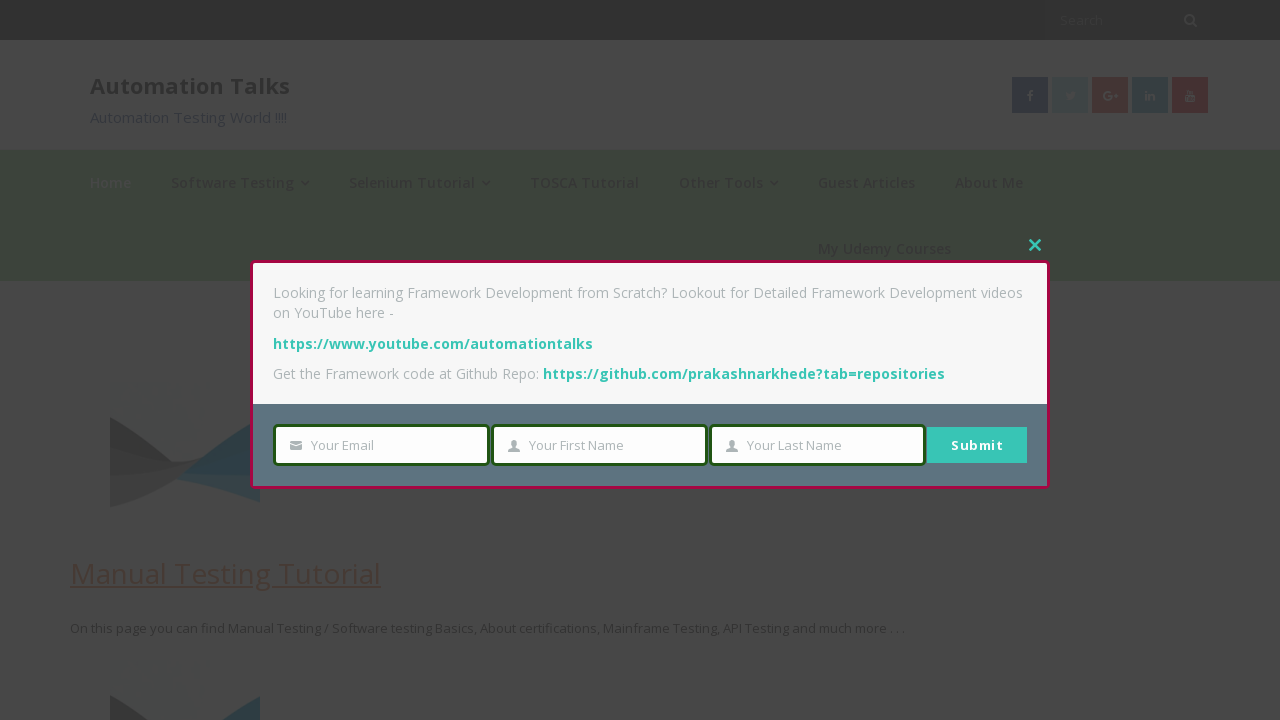